Tests Handsontable demo page by filtering data for orders from Brazil, sorting by login date, and verifying that the filtered and sorted results are correct.

Starting URL: https://handsontable.com/demo

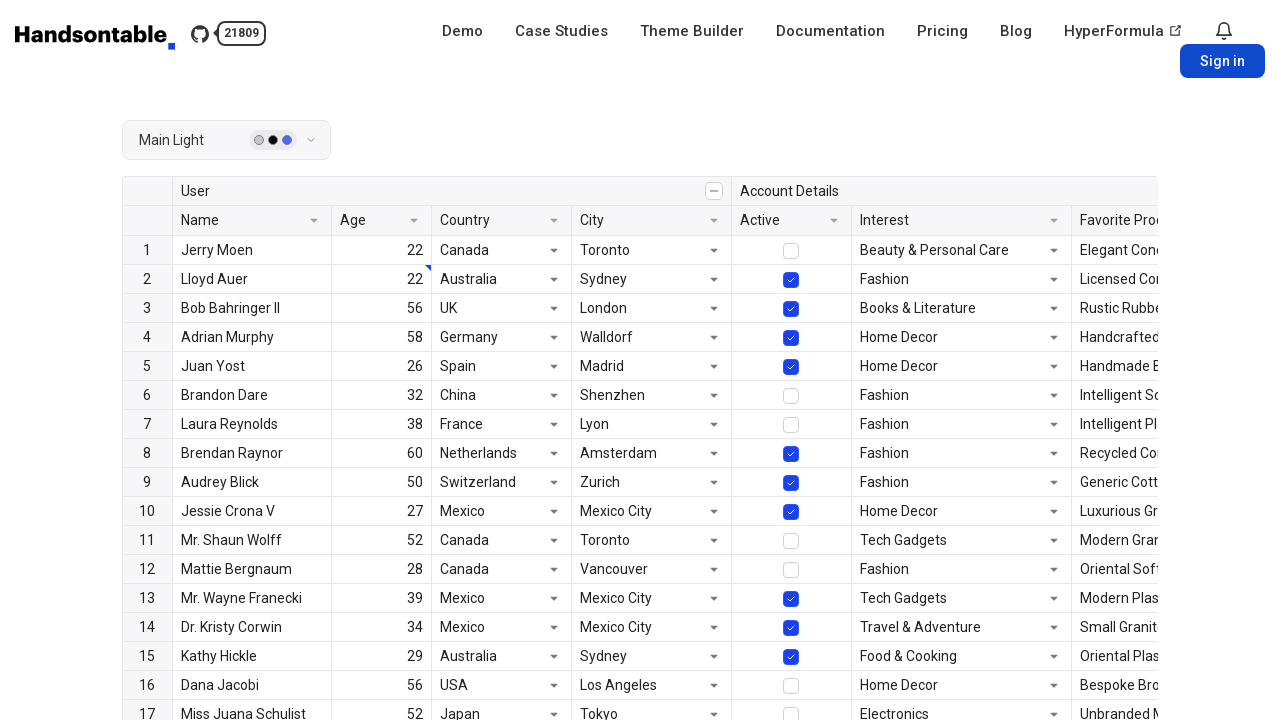

Handsontable table is now visible
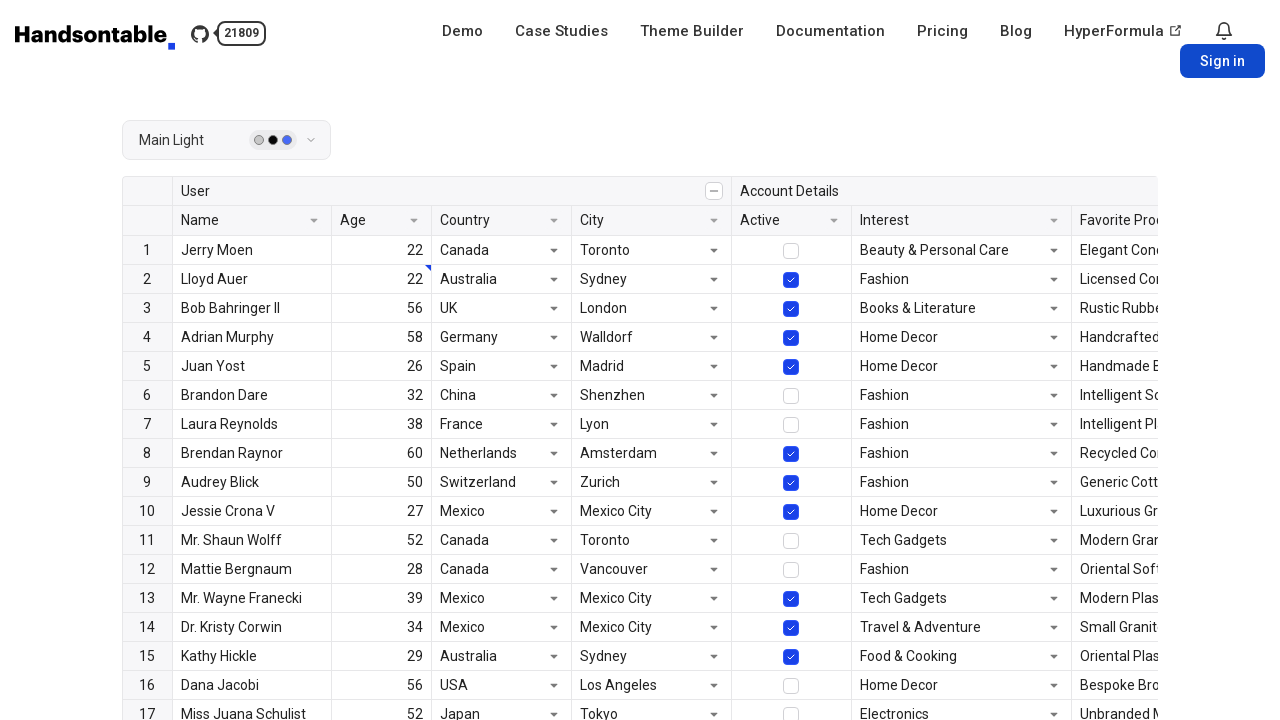

Clicked on Country column filter button to open dropdown at (554, 220) on .ht_master th[aria-colindex="4"]:has(span:has-text("Country")) button
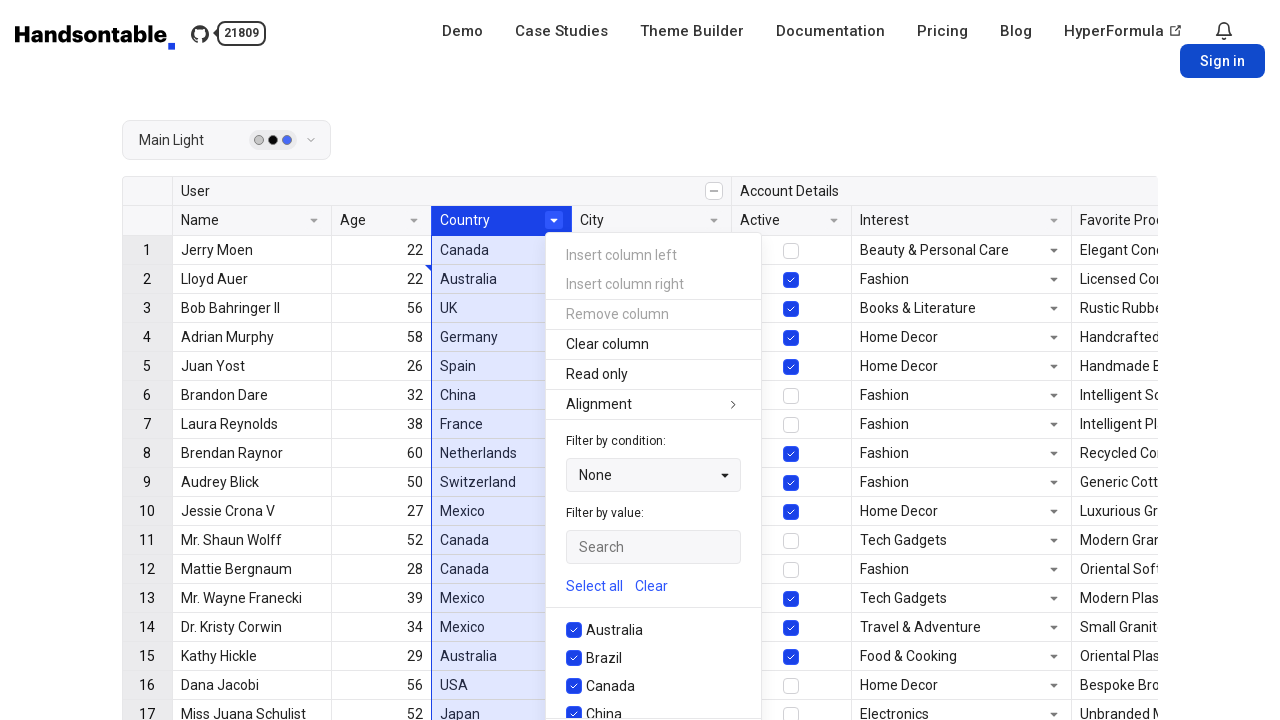

Filter dropdown menu is now visible
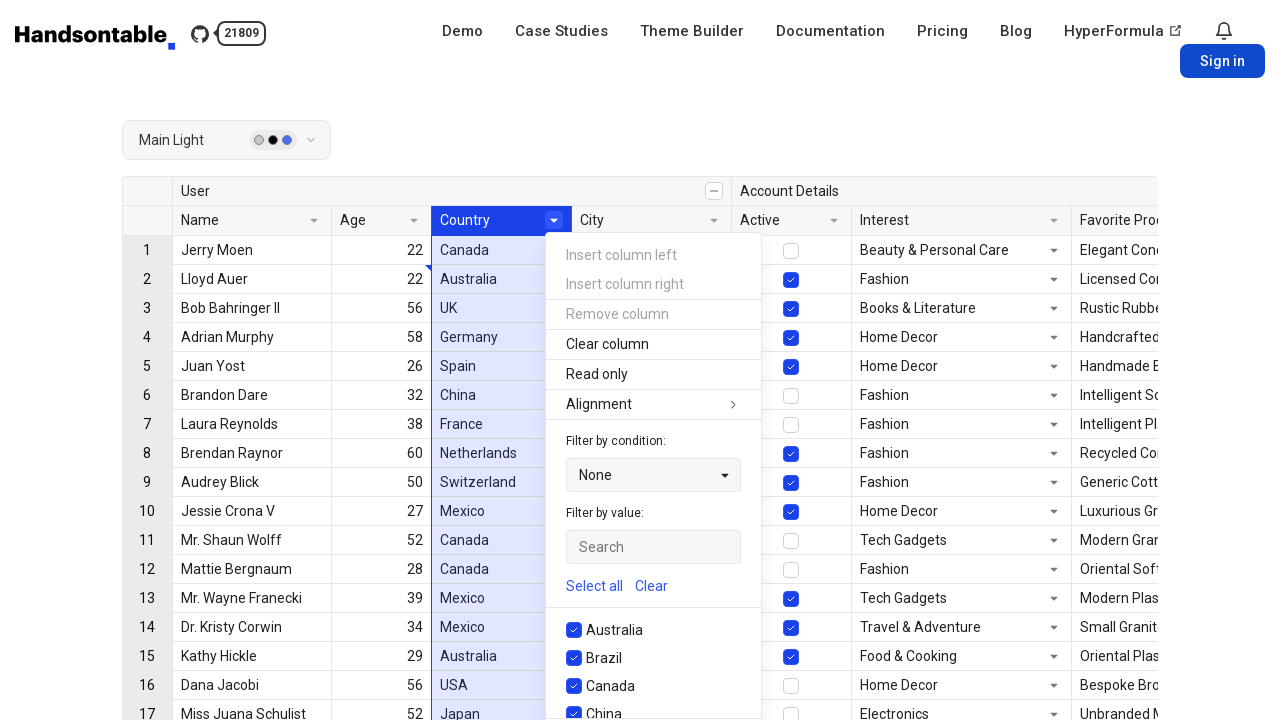

Cleared all existing filter selections at (652, 586) on .htUISelectionControls a:has-text("Clear")
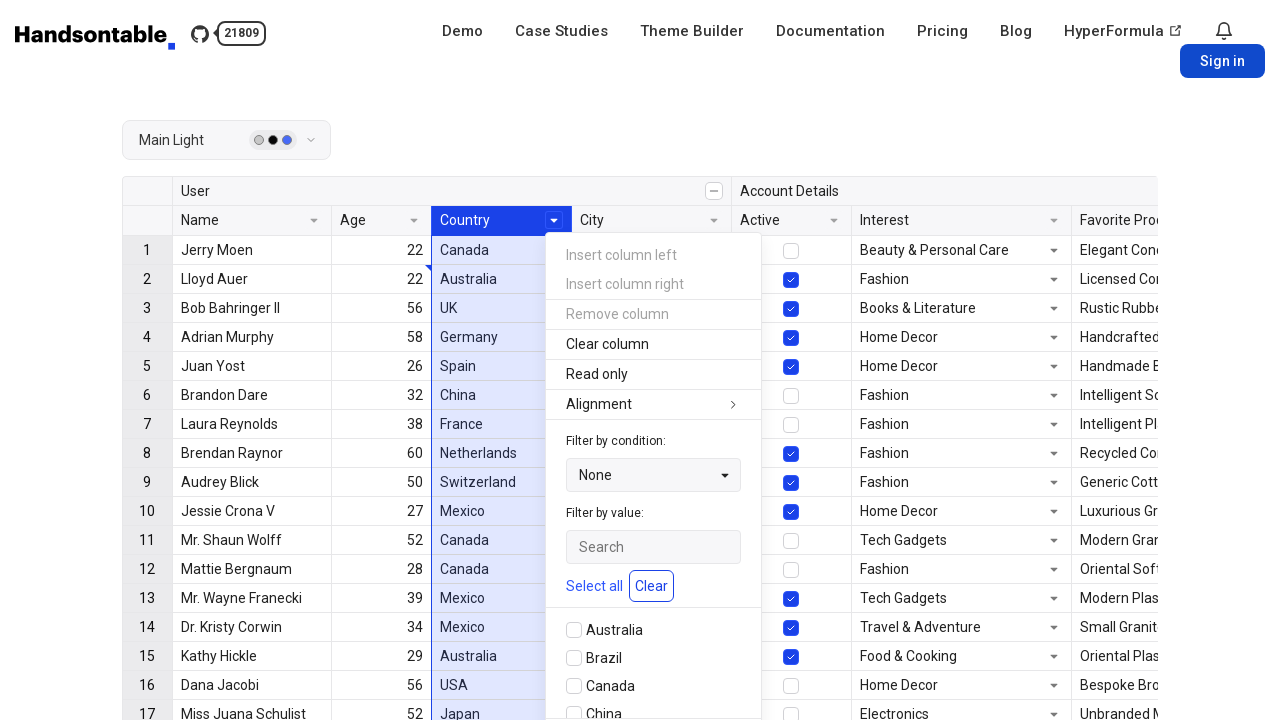

Selected Brazil from the country filter options at (654, 658) on .htCheckboxRendererLabel:has-text("Brazil")
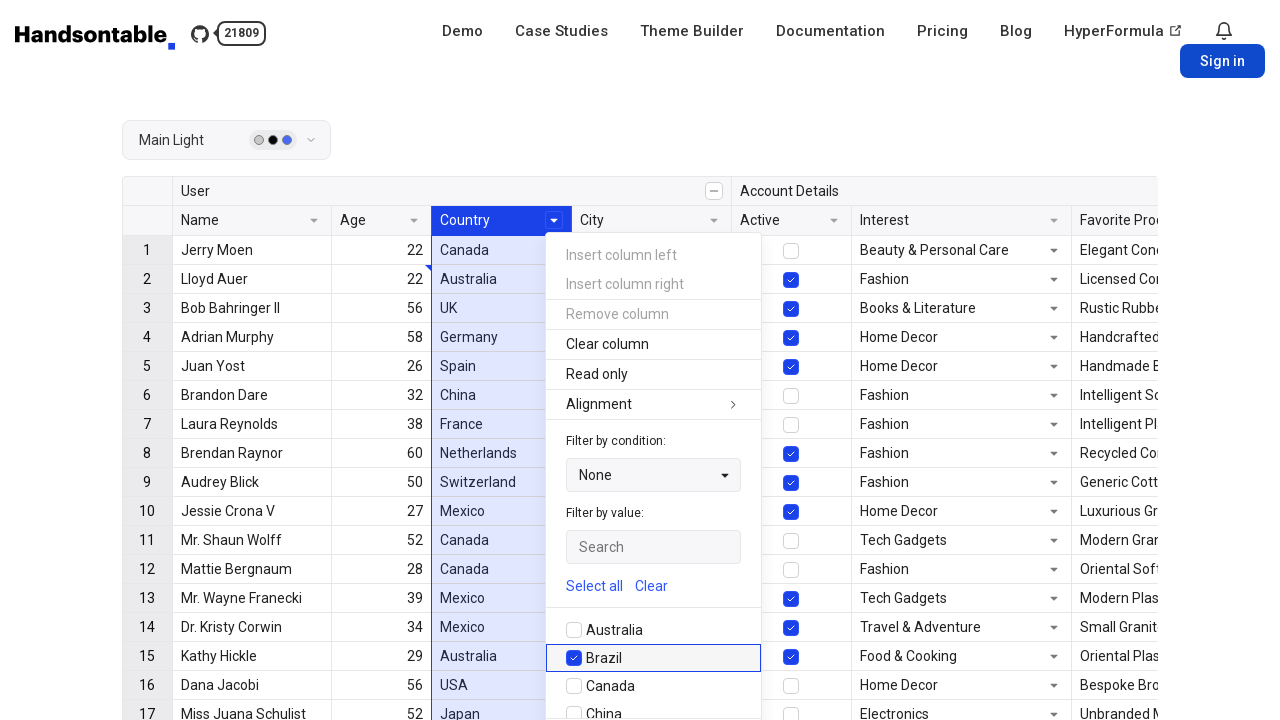

Applied the Brazil country filter at (608, 360) on .htUIButton [value="OK"]
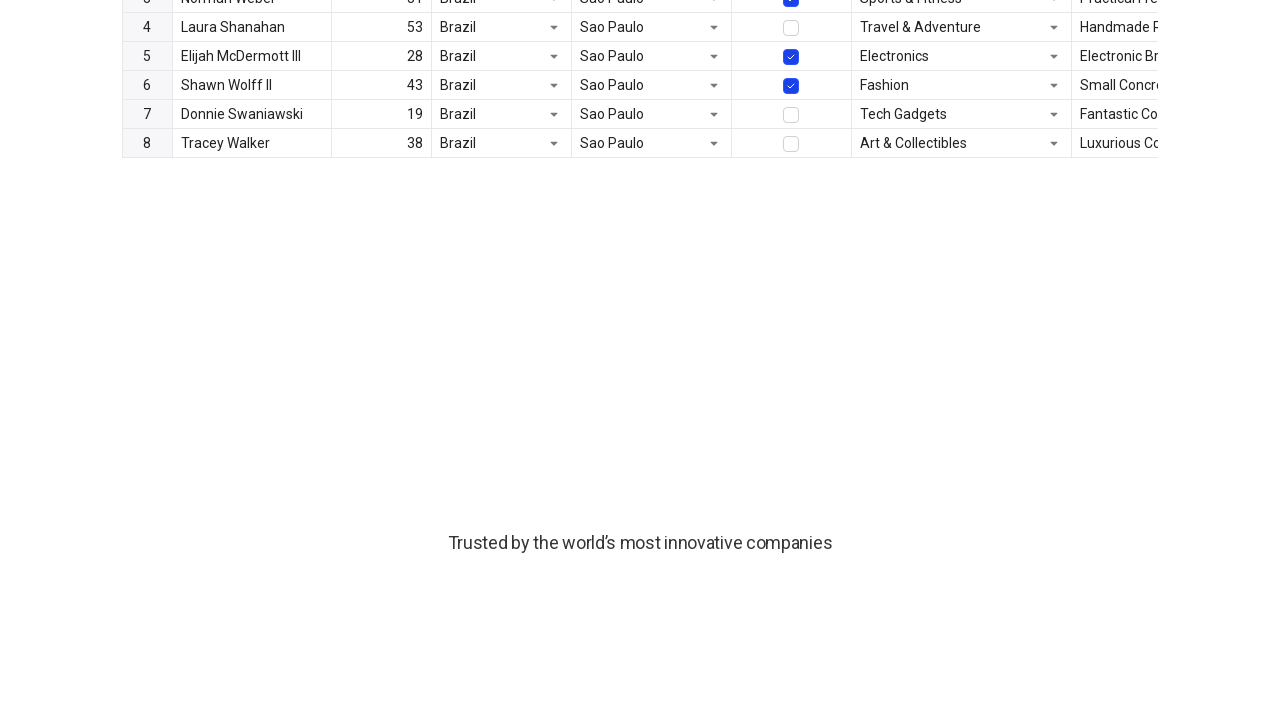

Sorted the Login date column in descending order at (949, 15) on .ht_master th:has(span:has-text("Login date"))
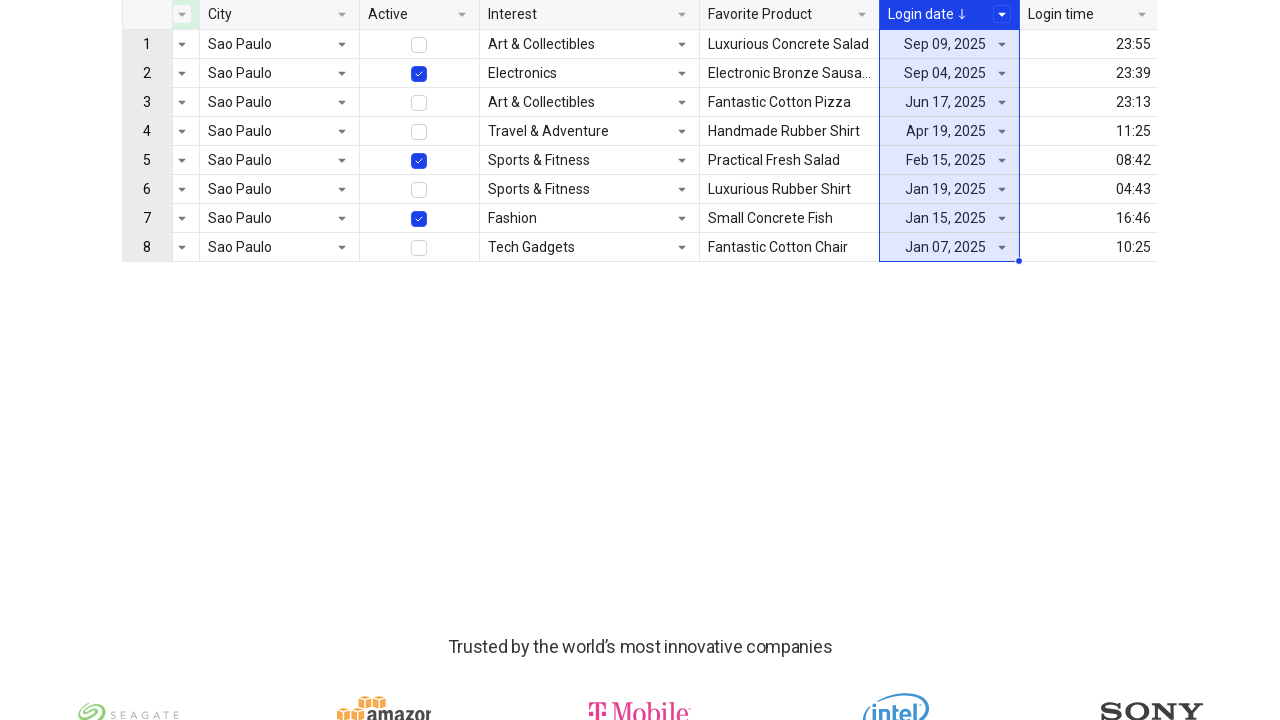

Retrieved all country cell values from filtered table
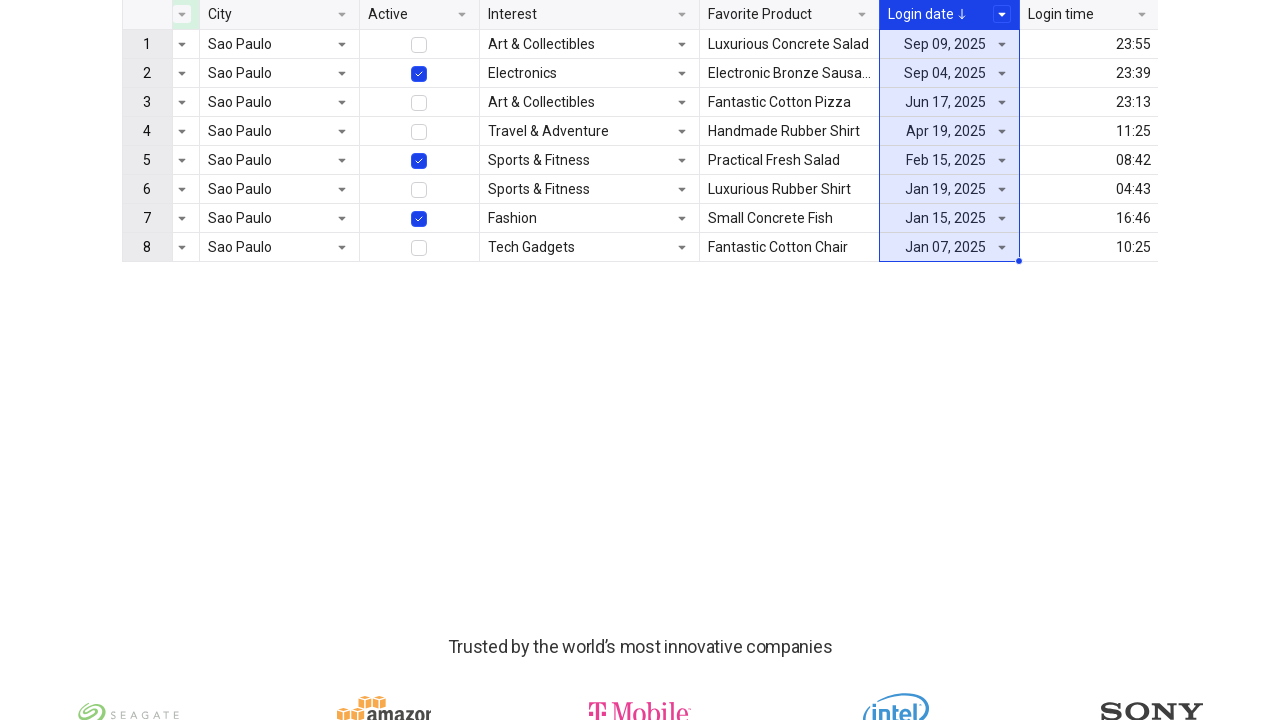

Verified all rows show Brazil as the country
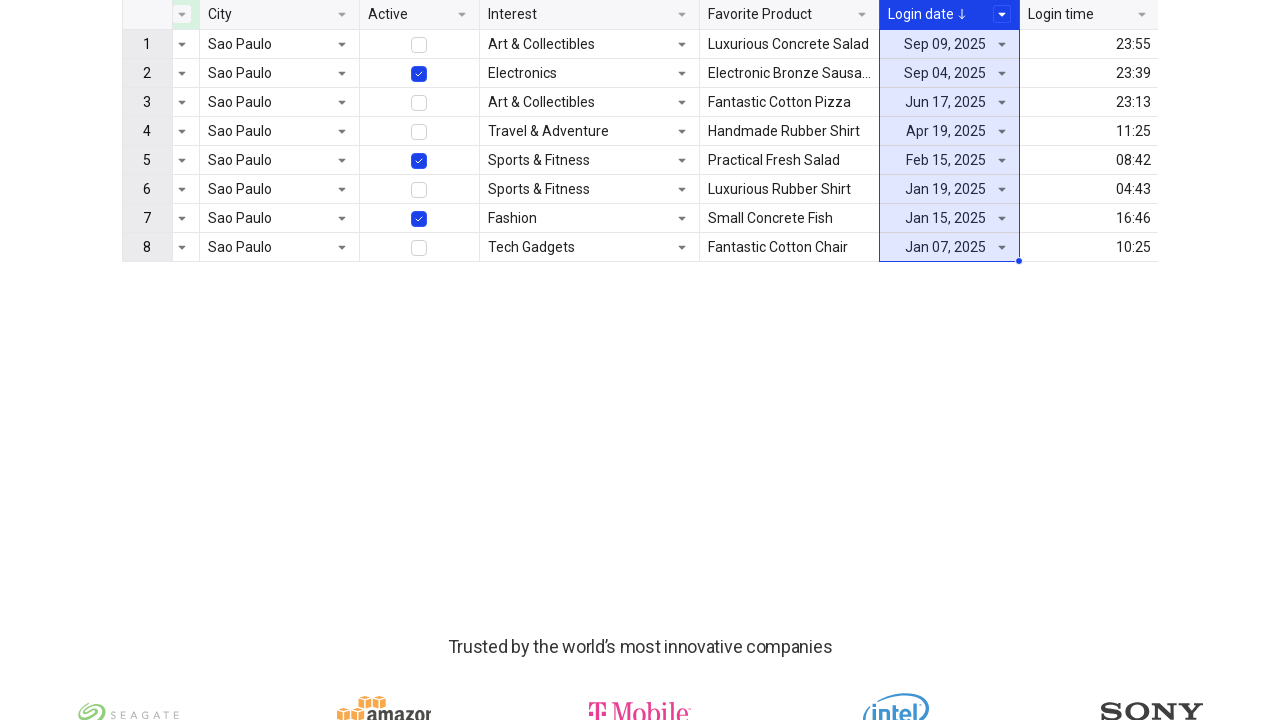

Retrieved all login date cell values from filtered table
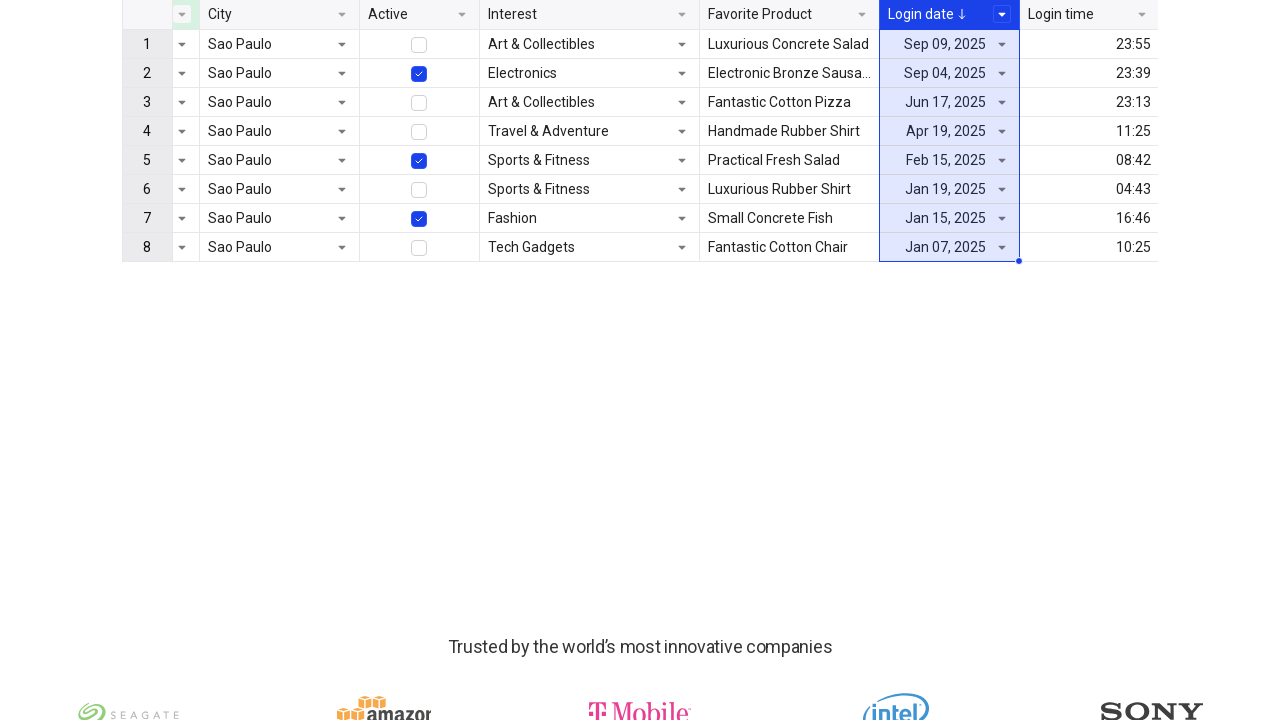

Verified login dates are sorted in descending order
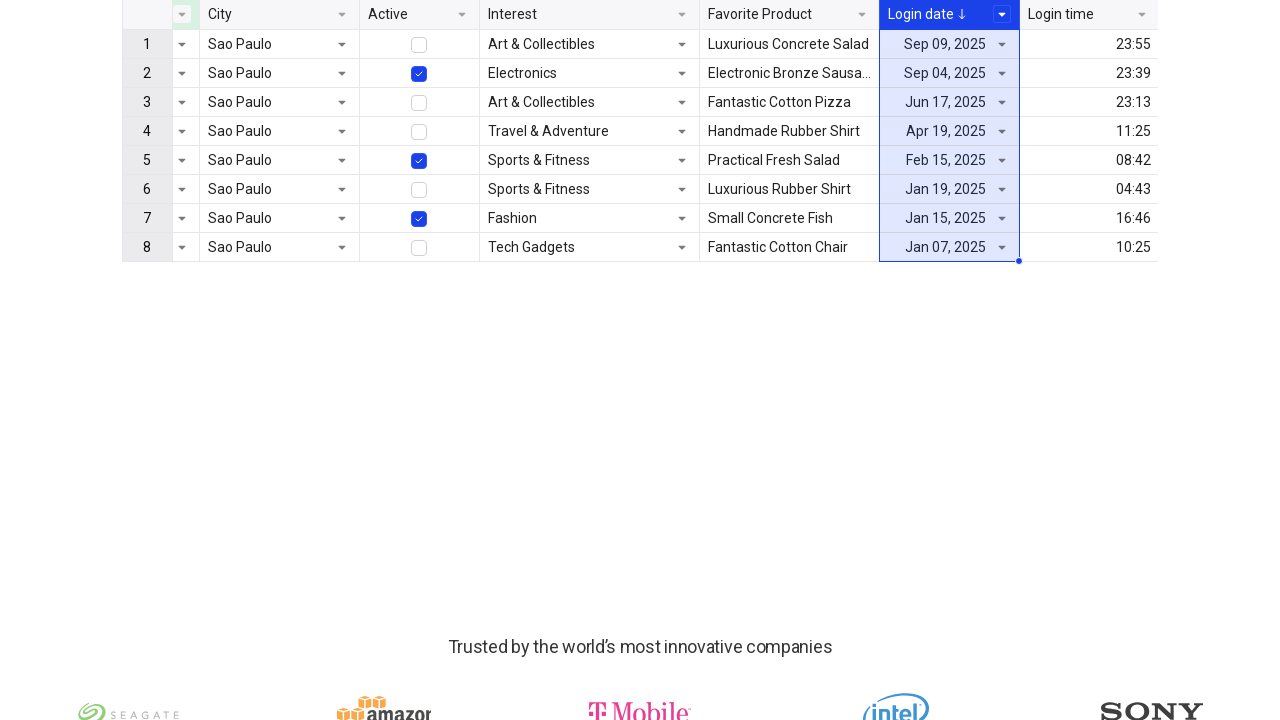

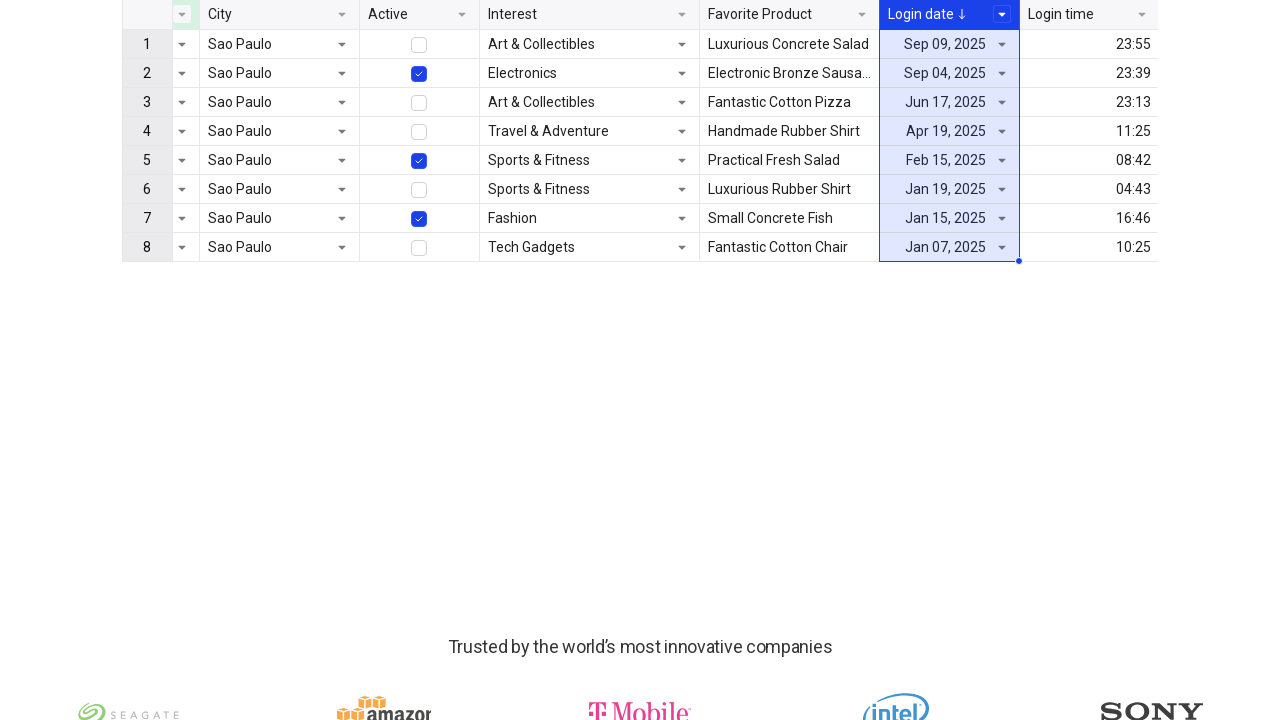